Tests browser navigation methods by visiting multiple educational websites and using back, forward, and refresh navigation controls

Starting URL: https://www.udemy.com

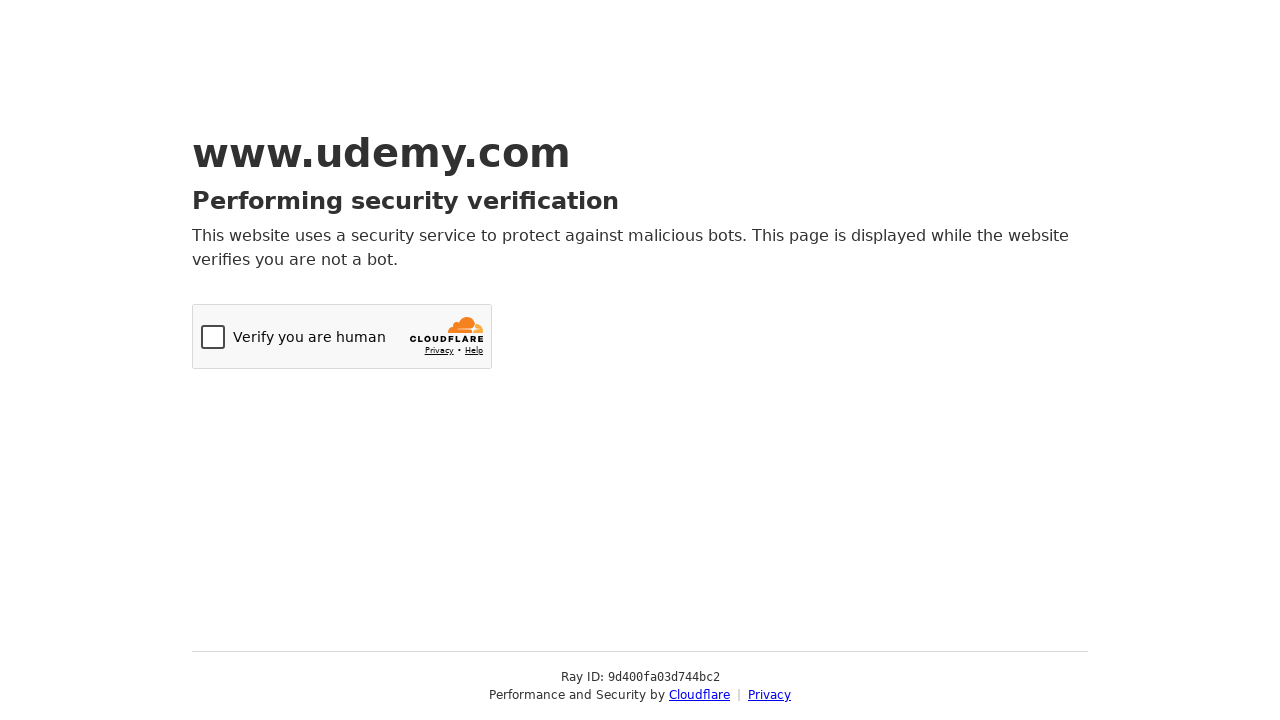

Navigated to Coursera website
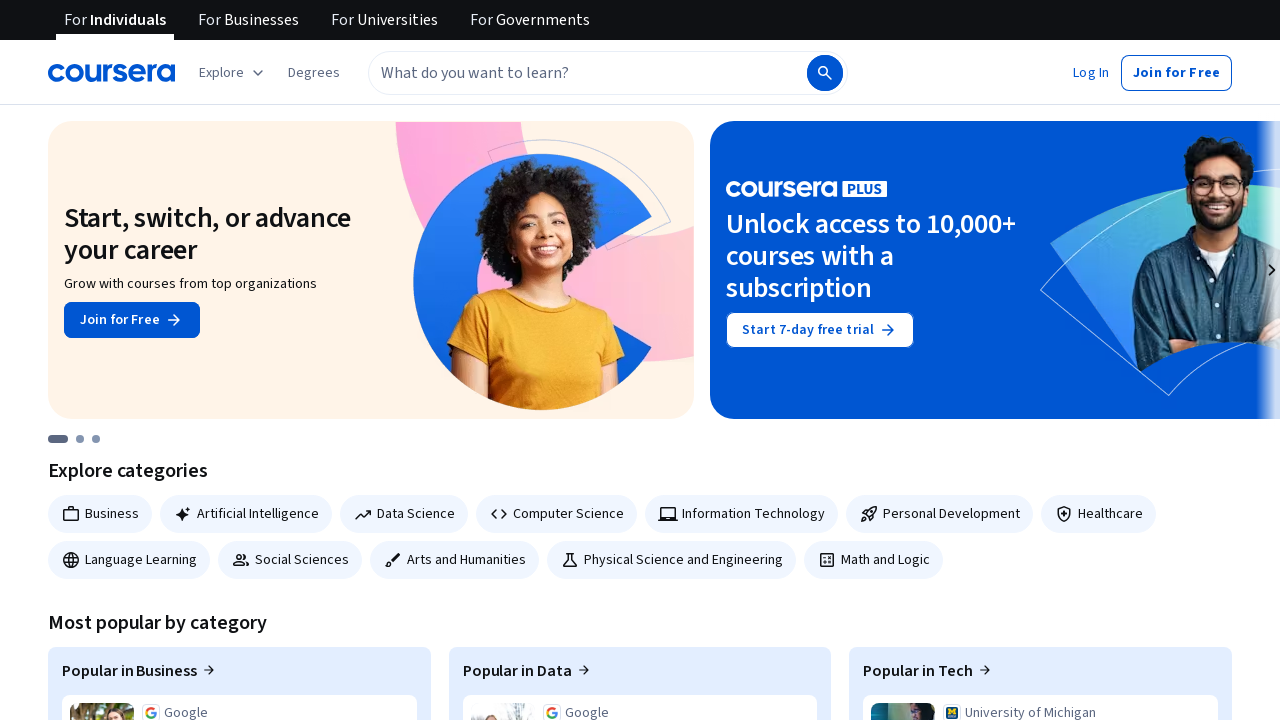

Navigated back to Udemy from Coursera
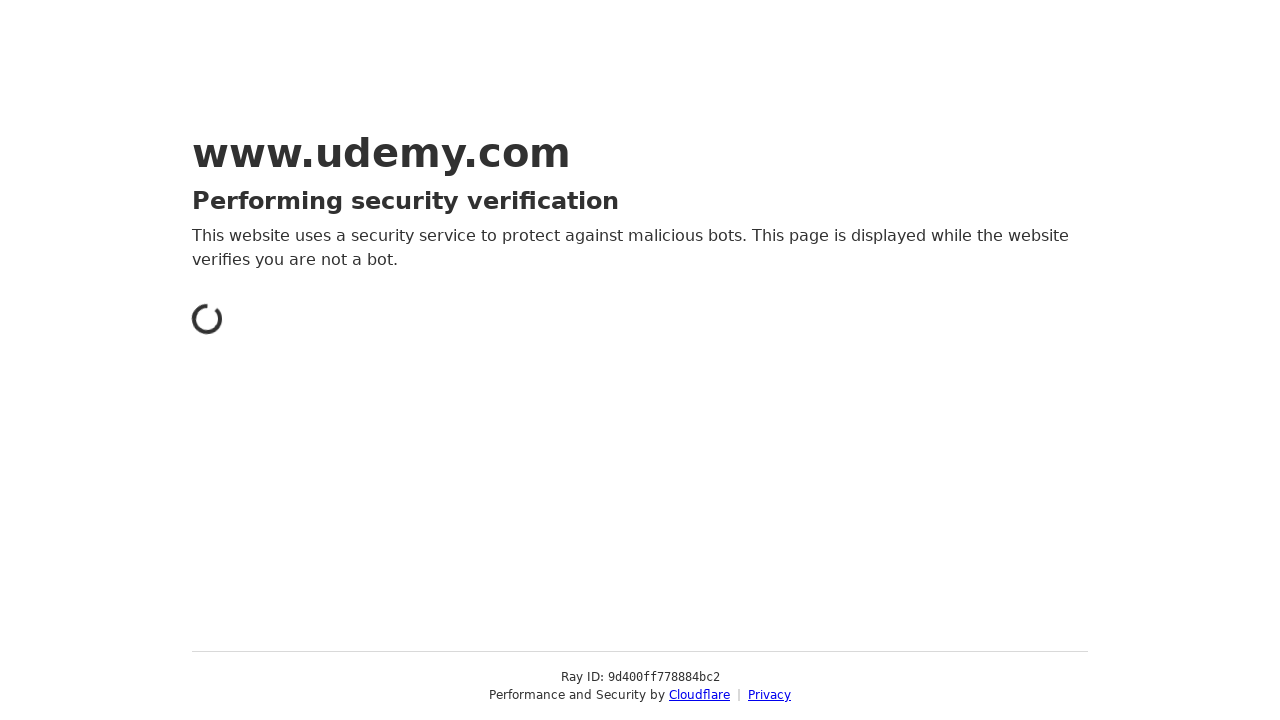

Navigated forward to Coursera again
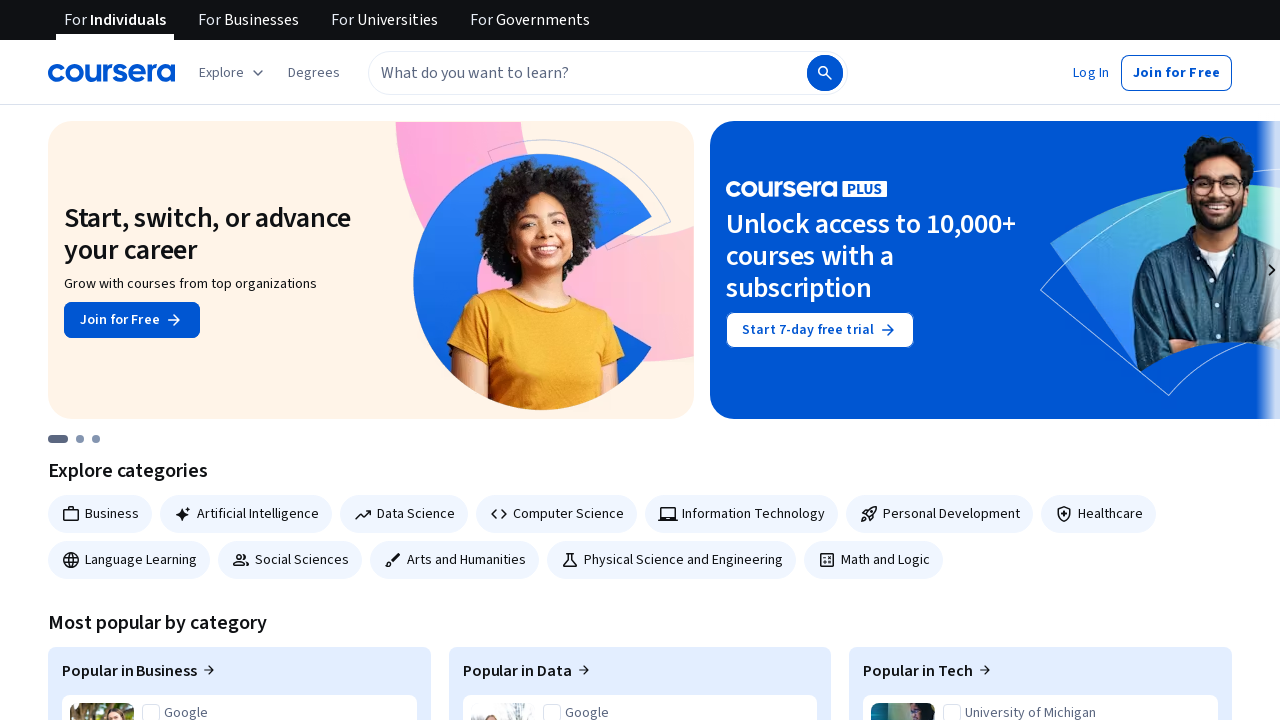

Refreshed the current Coursera page
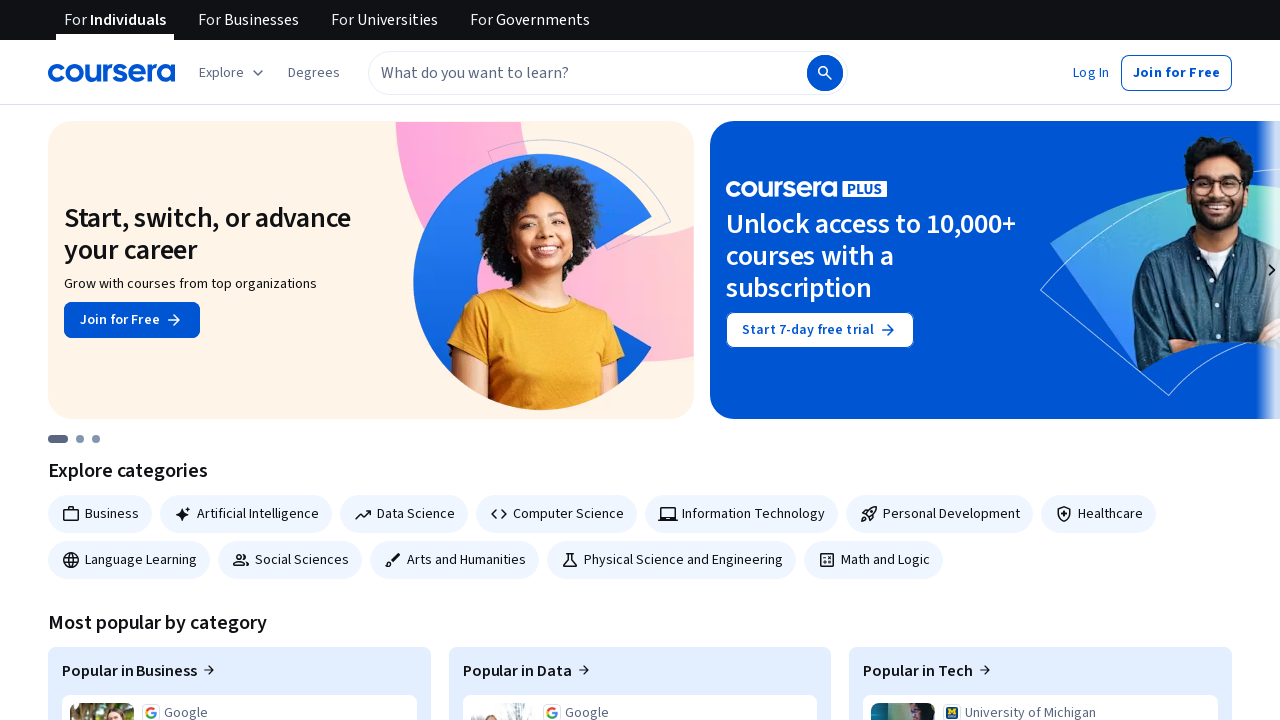

Navigated to Edureka website
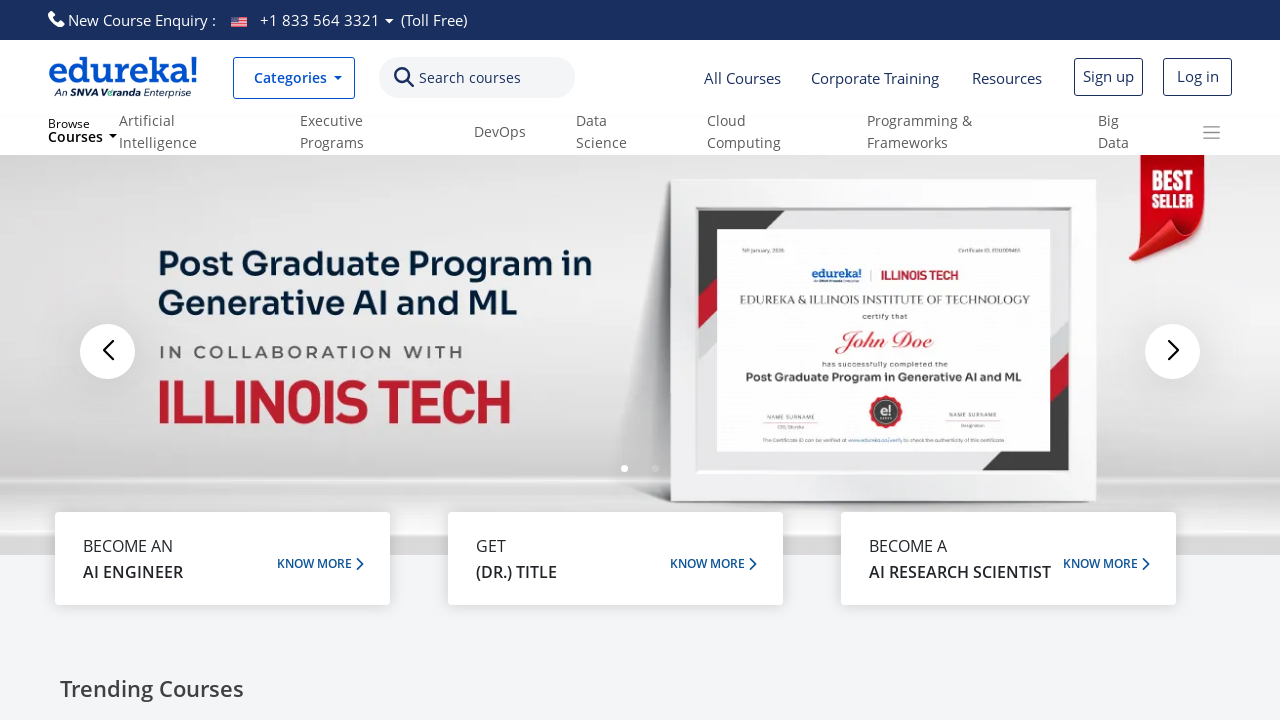

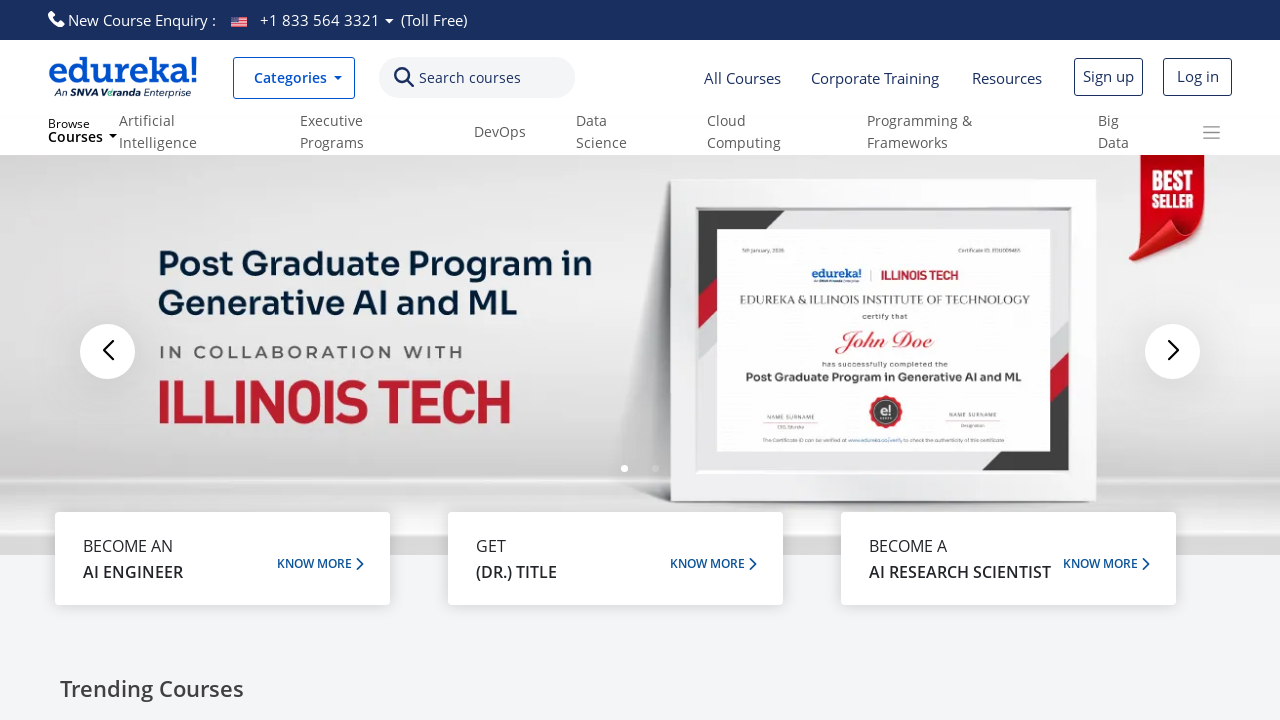